Tests input field interactions including getting input values, verifying placeholder attributes, and clearing field contents.

Starting URL: https://letcode.in/edit

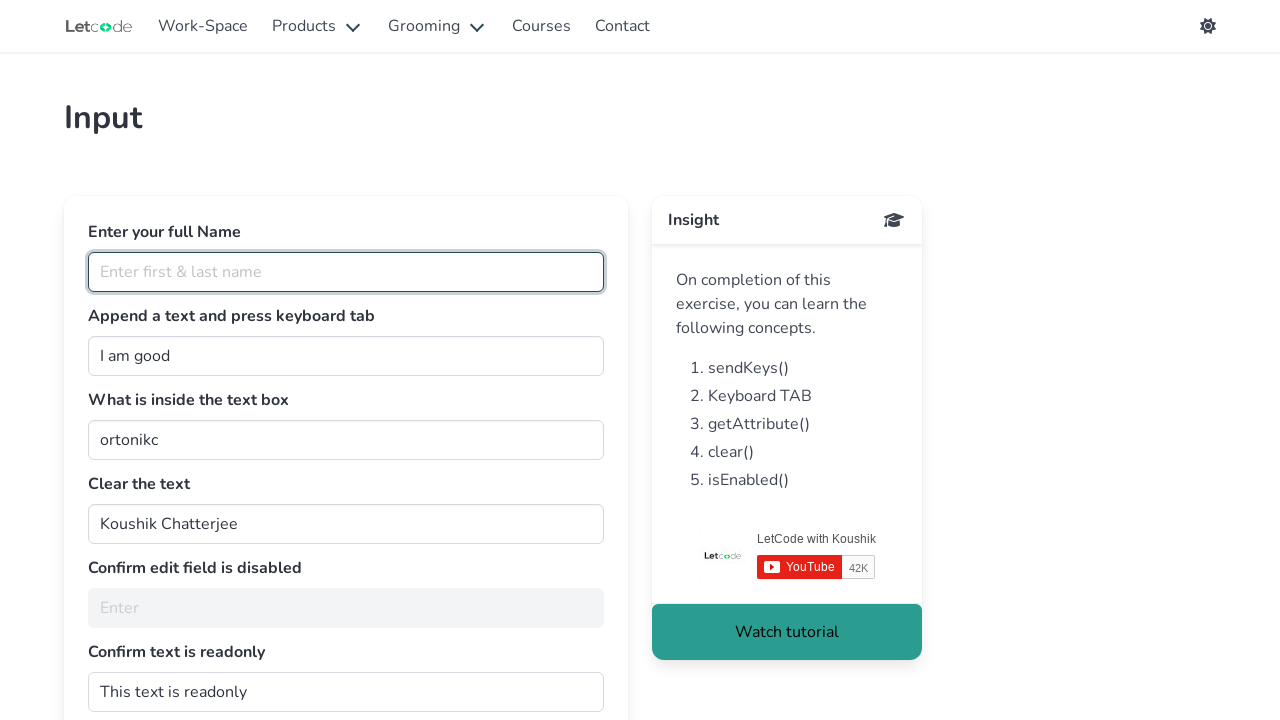

Retrieved input value from #getMe field
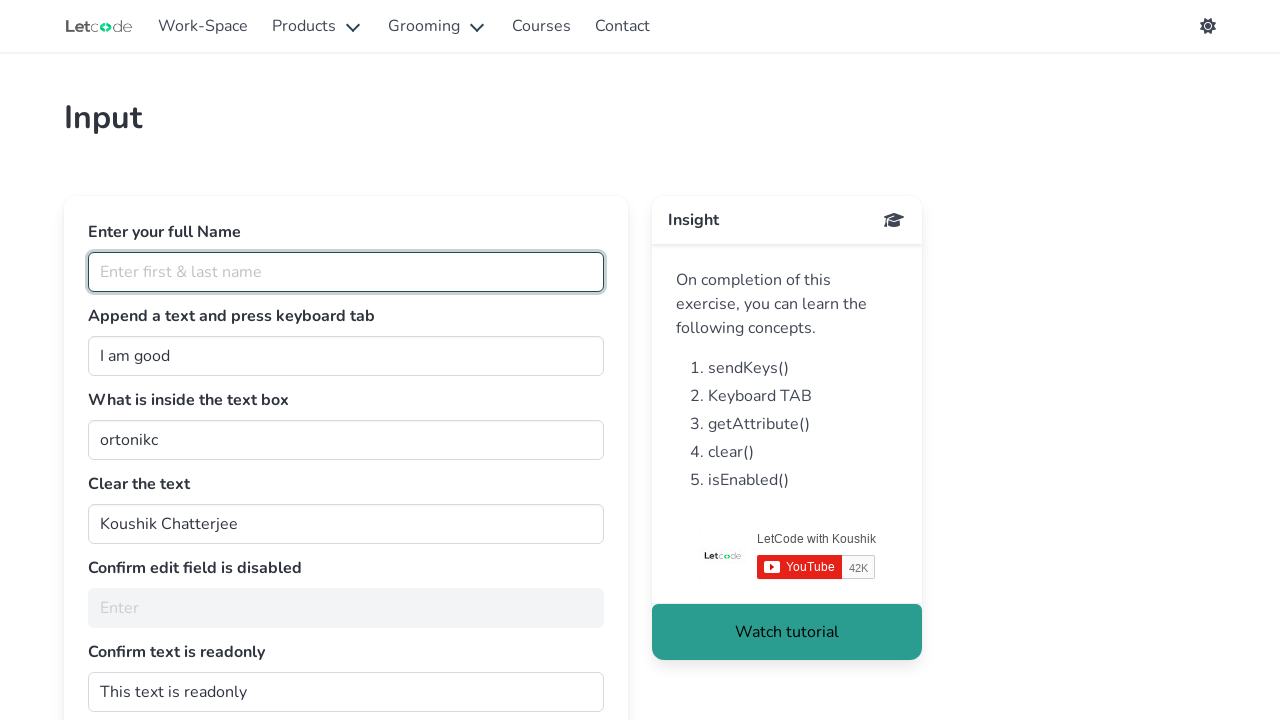

Verified placeholder attribute on #fullName field is 'Enter first & last name'
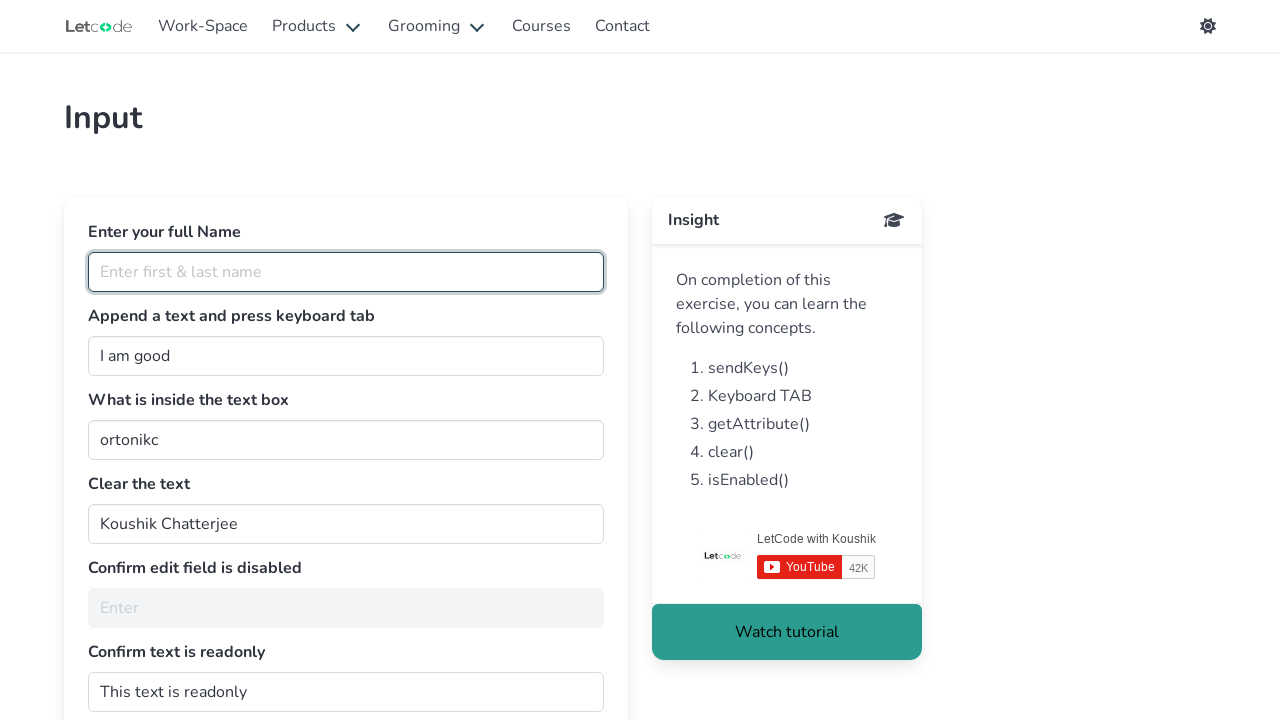

Cleared the default value from #clearMe field on #clearMe
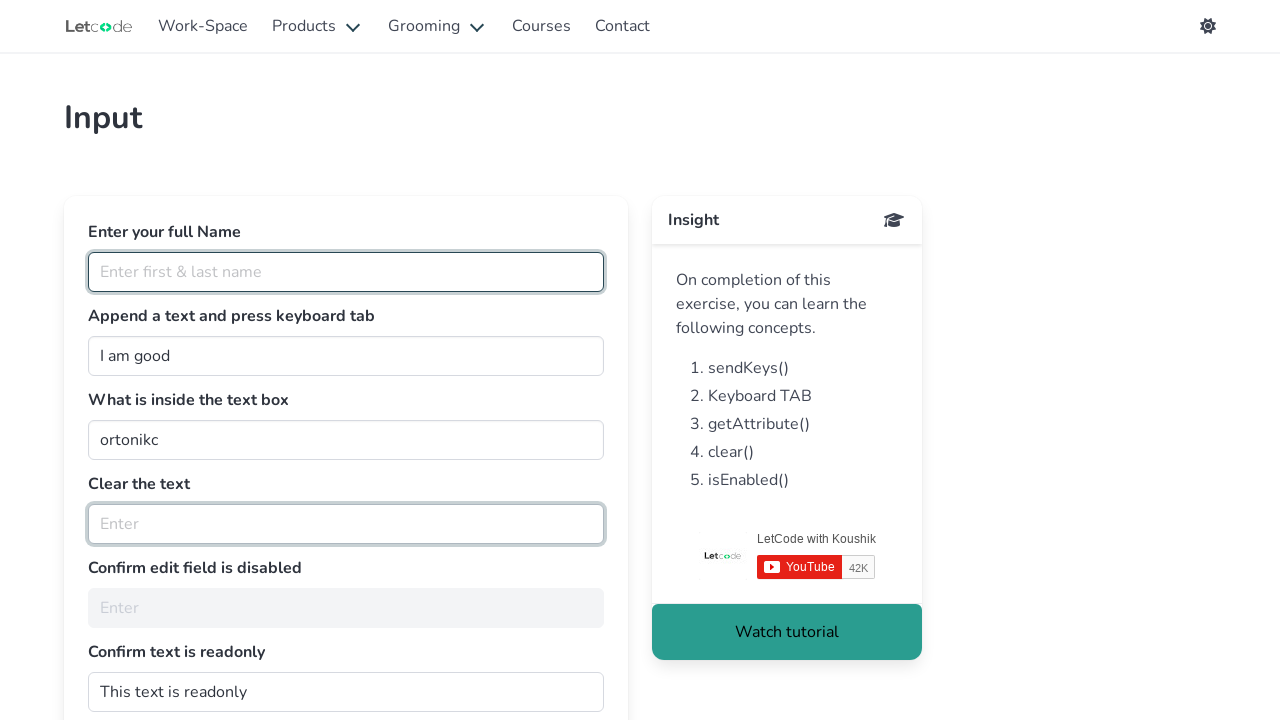

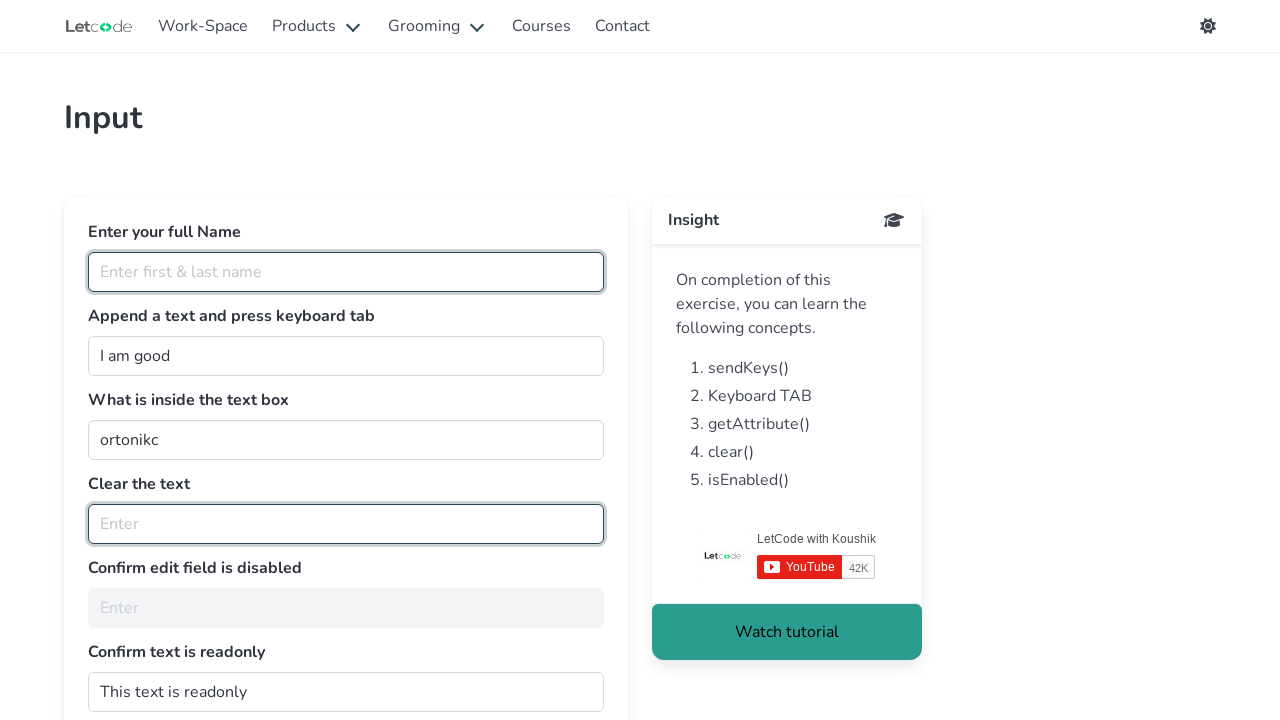